Tests radio button functionality by clicking on "Yes" and "Impressive" radio button options on a demo QA page

Starting URL: https://demoqa.com/radio-button

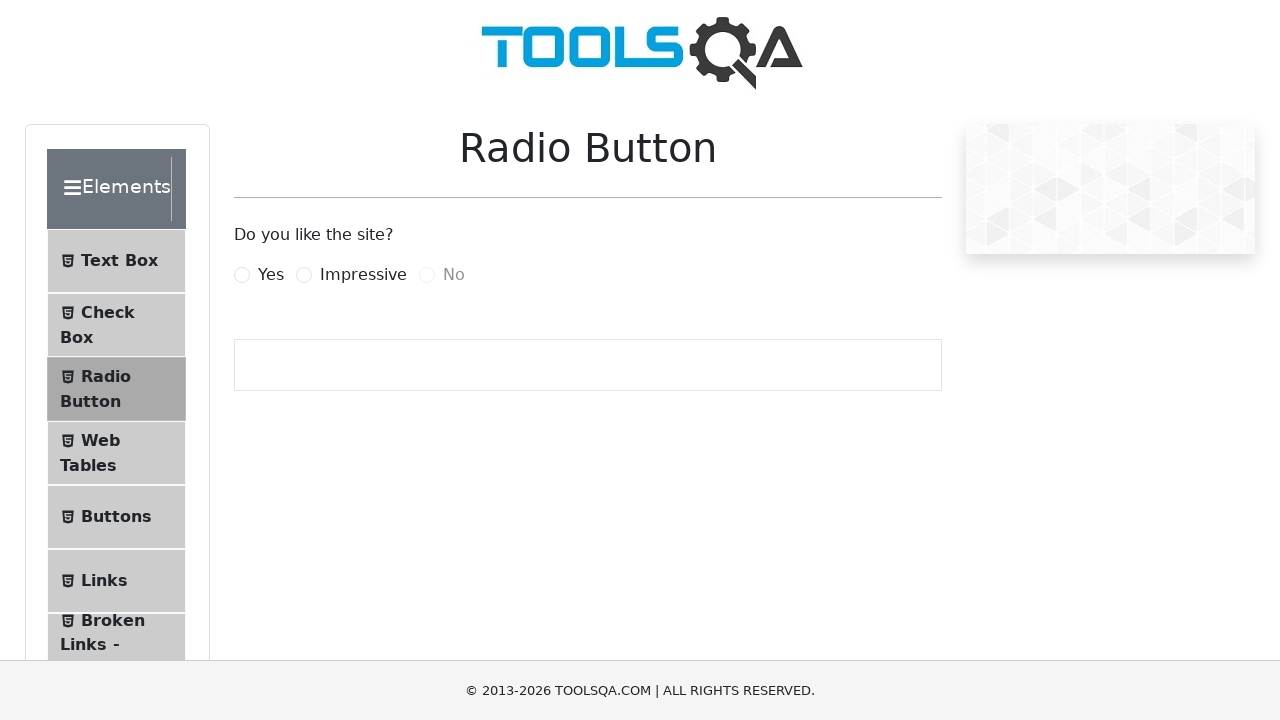

Clicked on 'Yes' radio button at (271, 275) on xpath=//label[contains(text(),'Yes')]
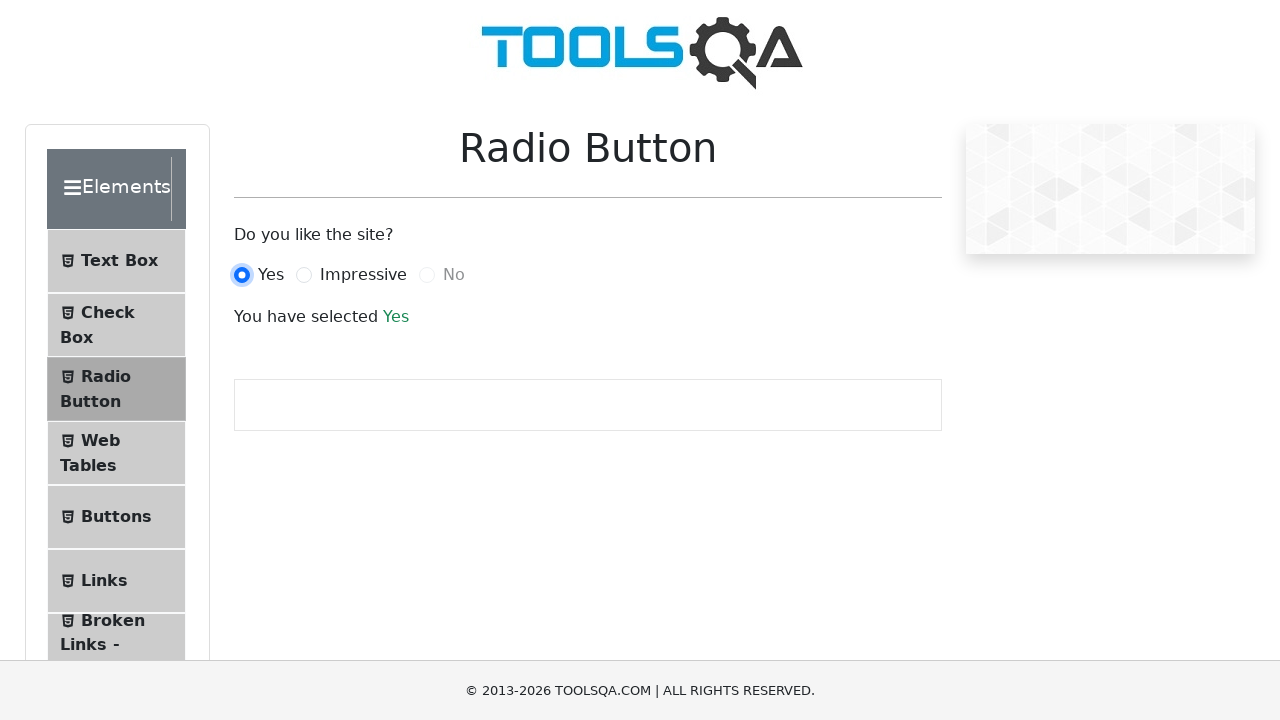

Clicked on 'Impressive' radio button at (363, 275) on xpath=//label[contains(text(),'Impressive')]
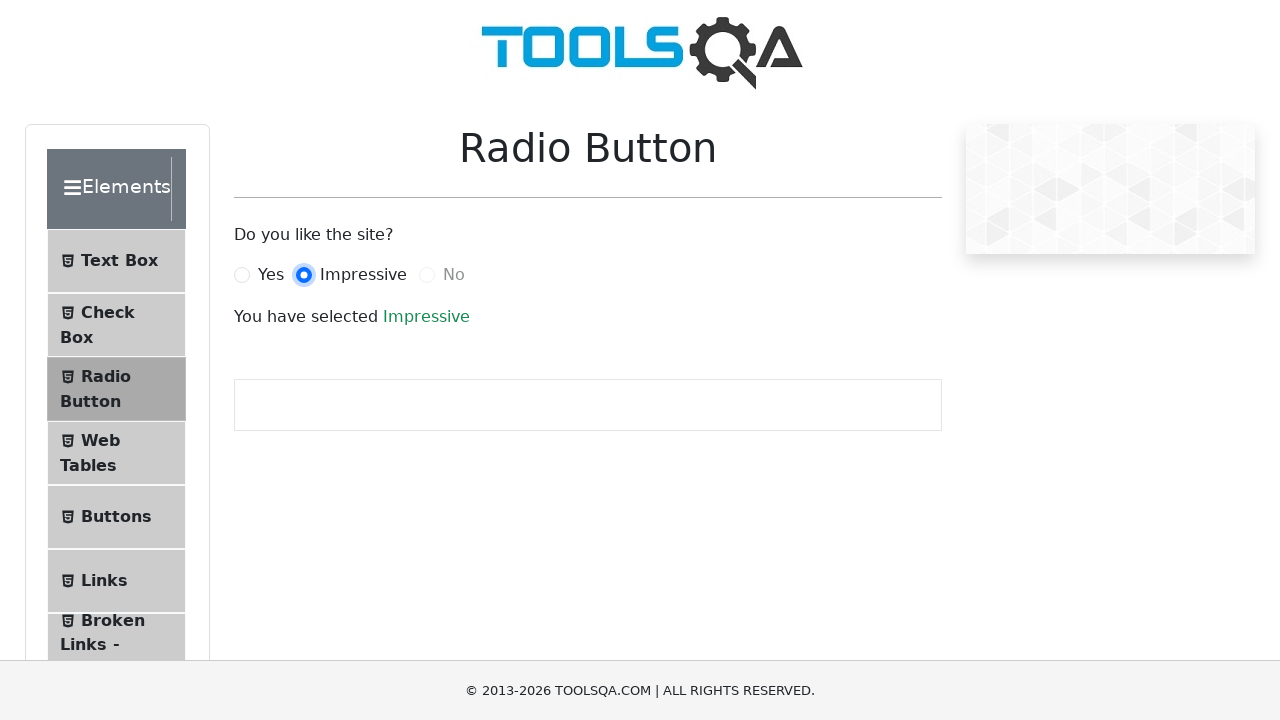

Waited for selection to be reflected
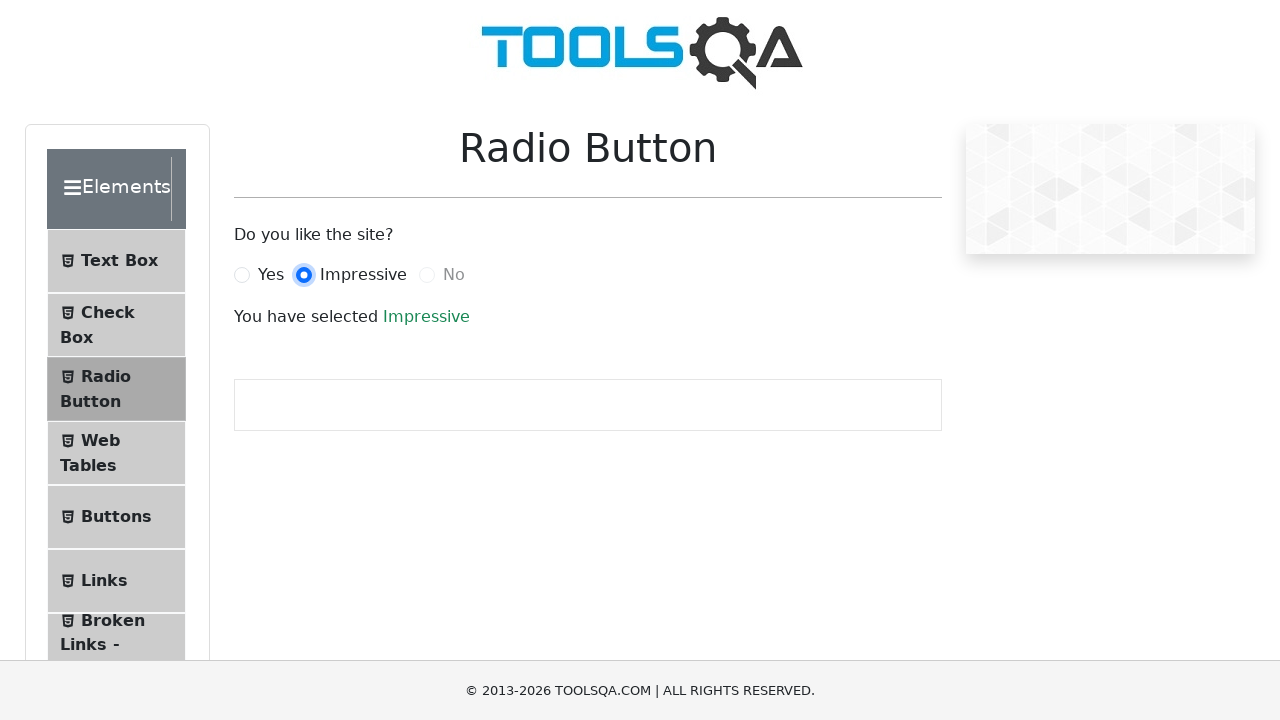

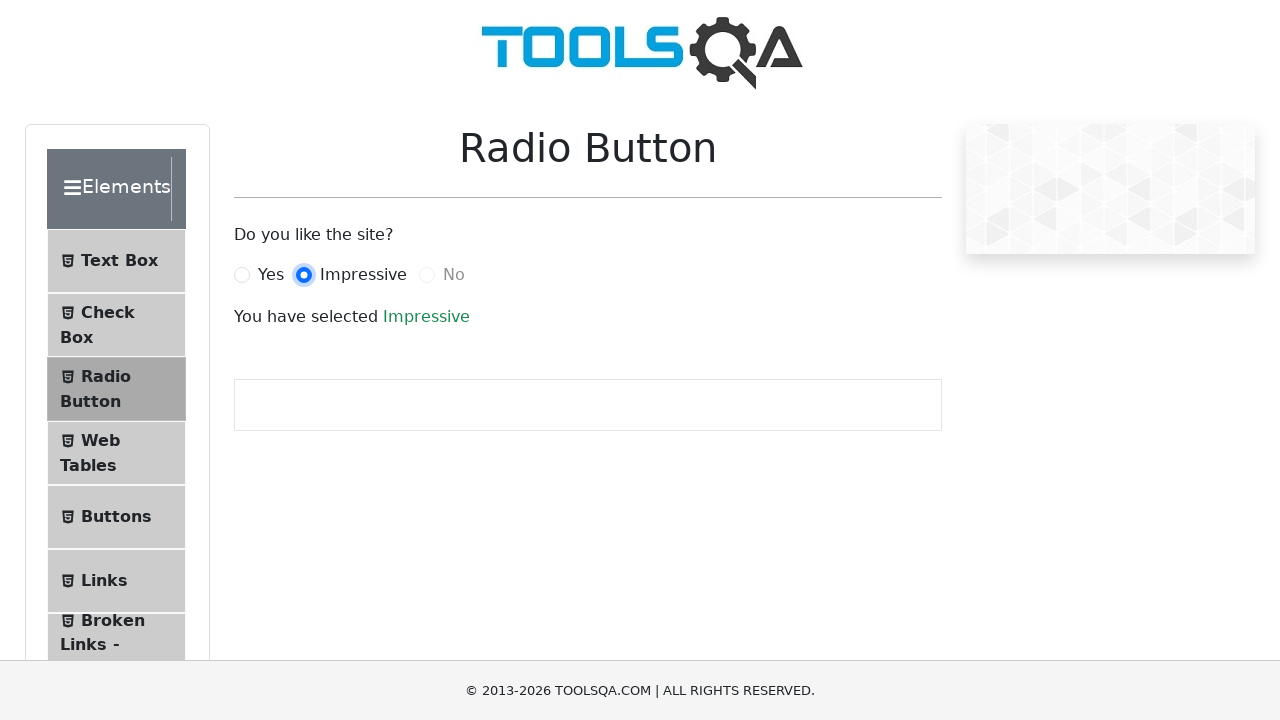